Tests right-click context menu functionality by performing a context click on an element, selecting the "Copy" option from the menu, and handling the resulting alert

Starting URL: https://swisnl.github.io/jQuery-contextMenu/demo.html

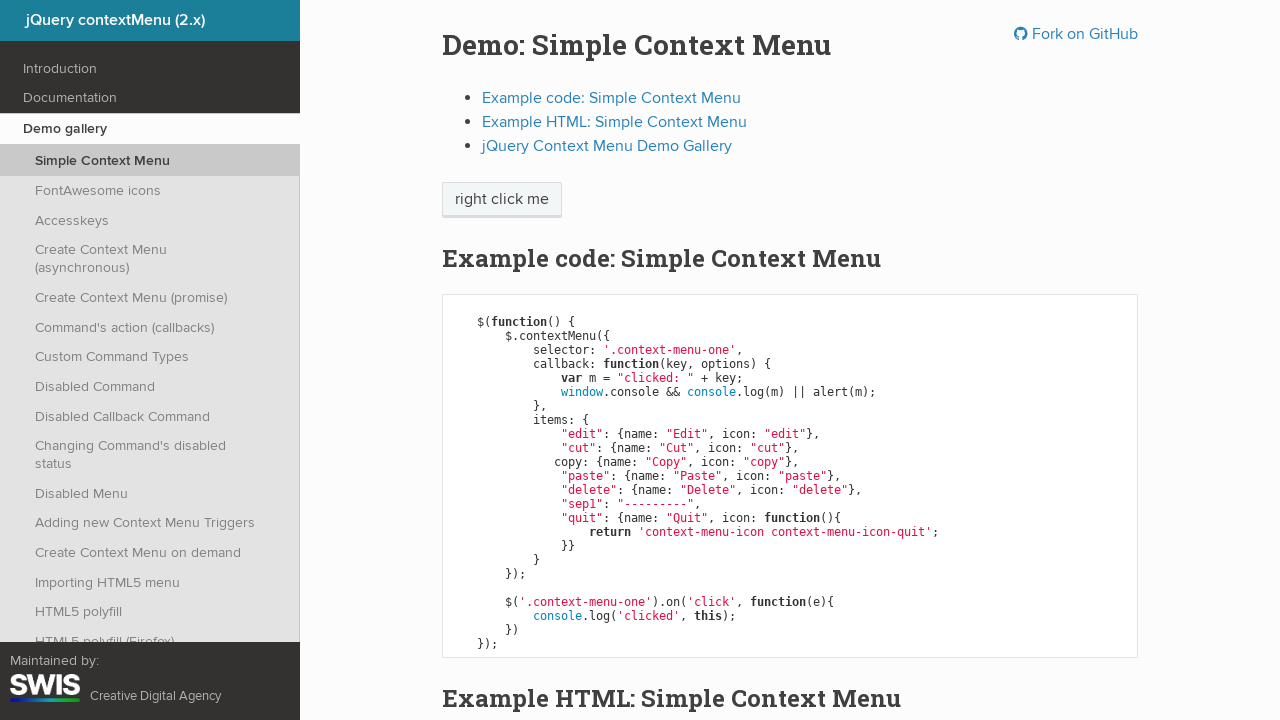

Located the 'right click me' element
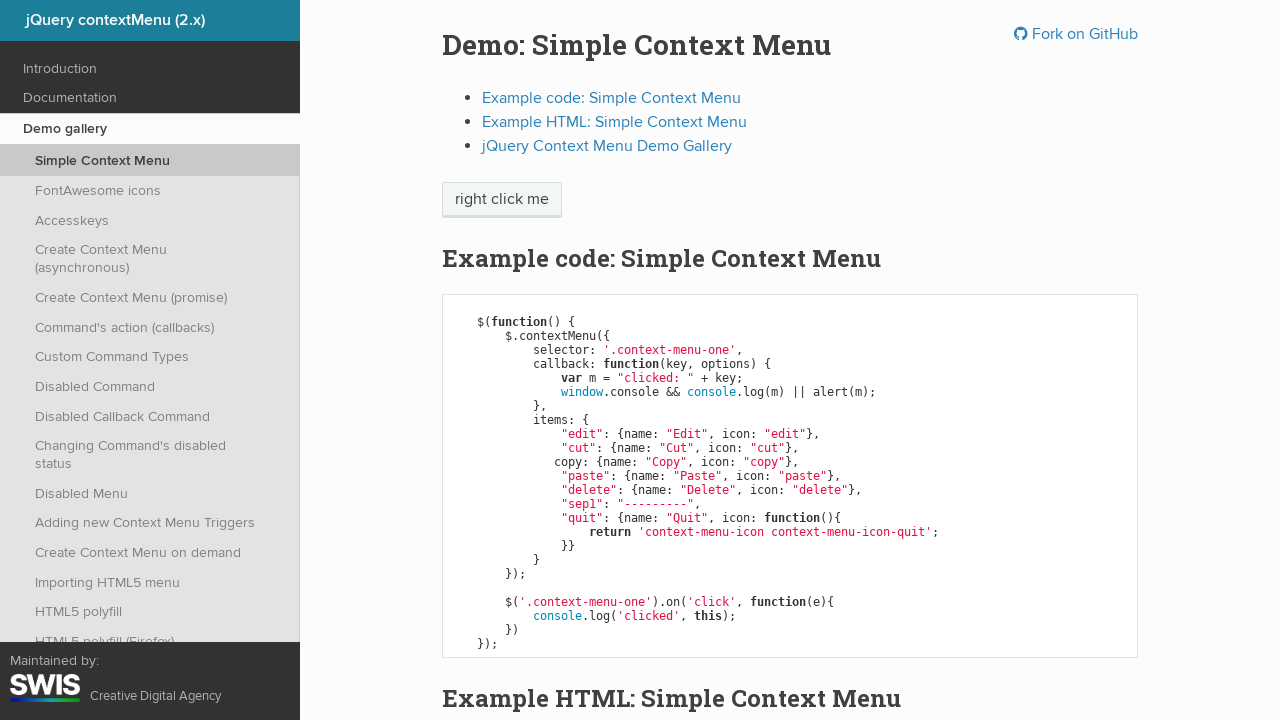

Performed right-click (context click) on the element at (502, 200) on xpath=//span[text()='right click me']
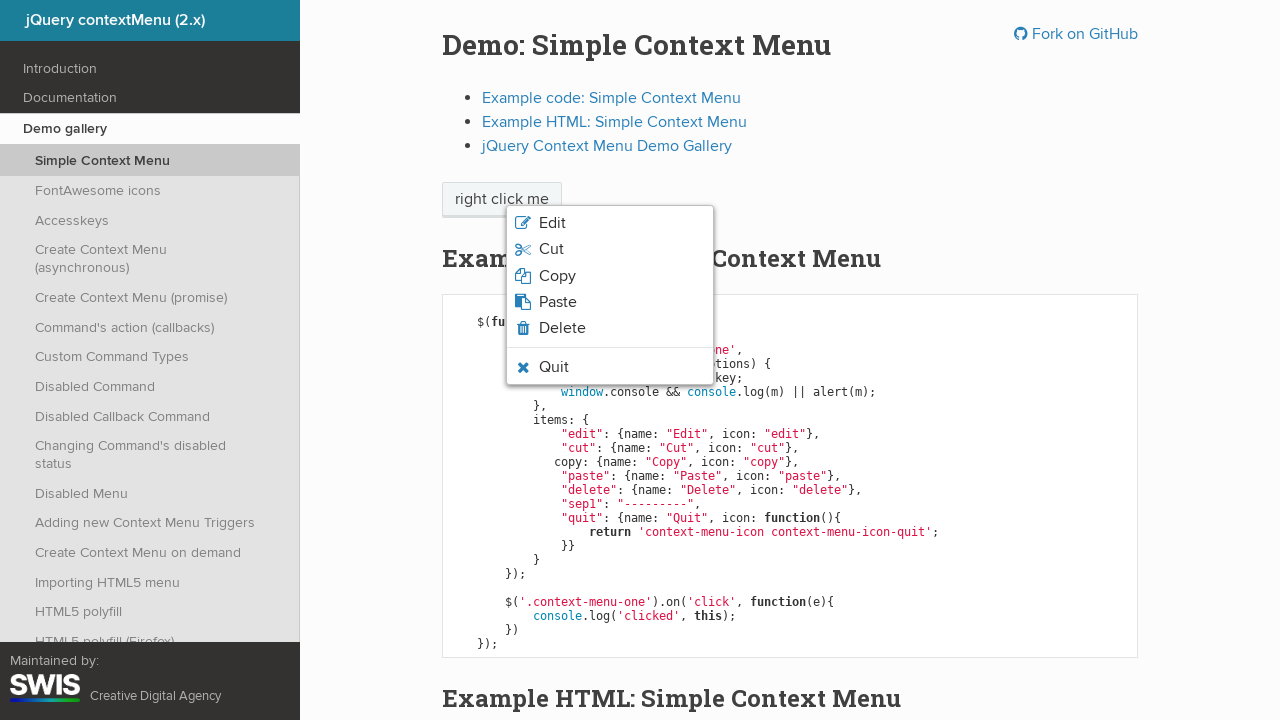

Context menu appeared
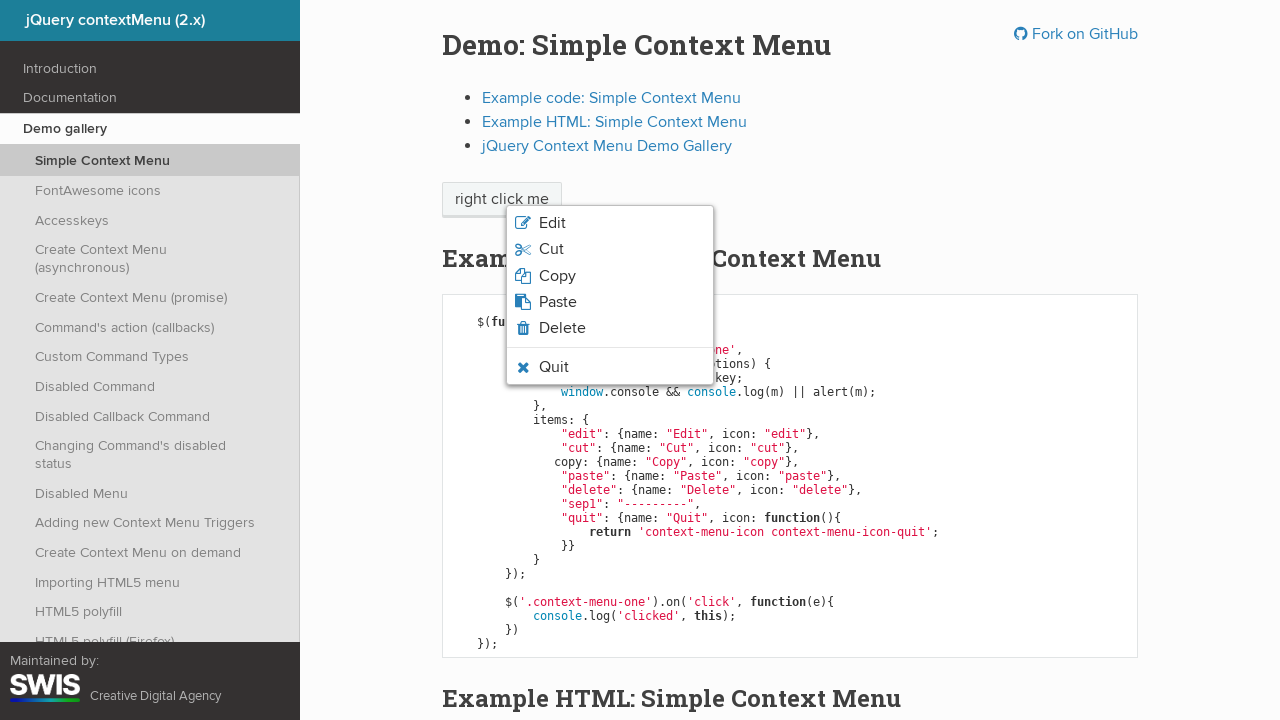

Clicked 'Copy' option from context menu at (610, 276) on ul.context-menu-list > li:not(.context-menu-separator) >> internal:has-text="Cop
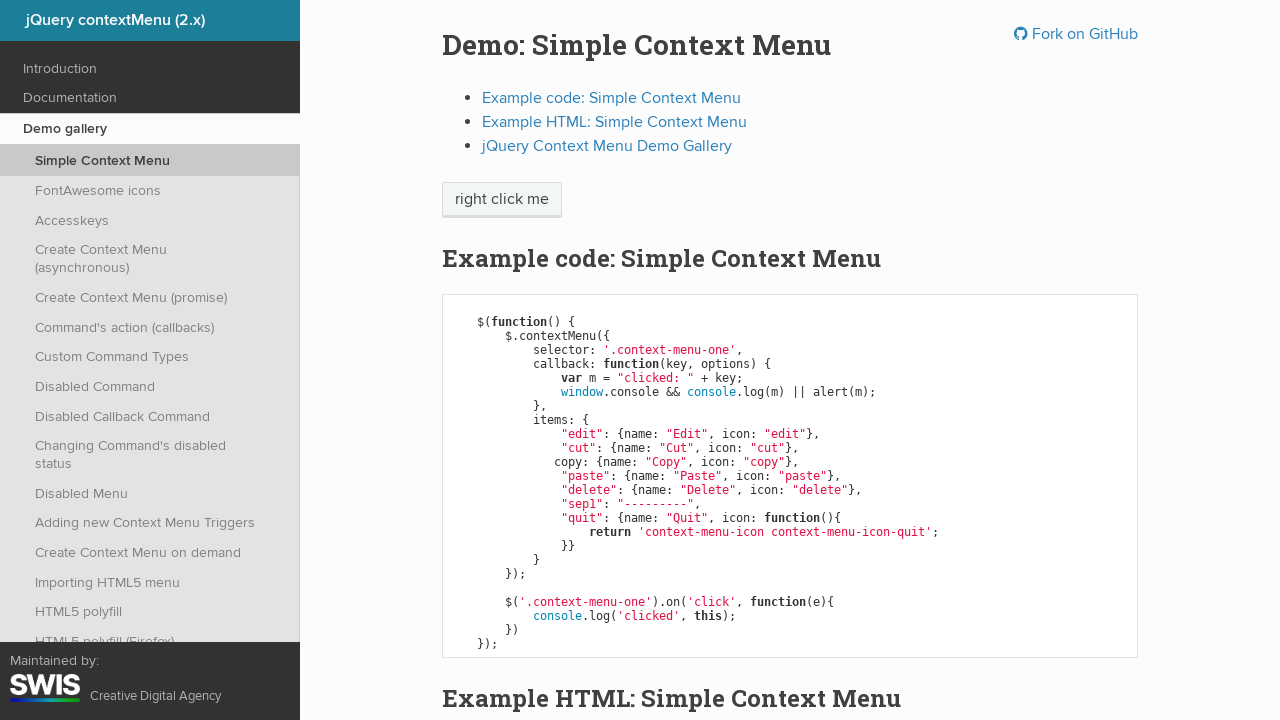

Set up dialog handler to accept alerts
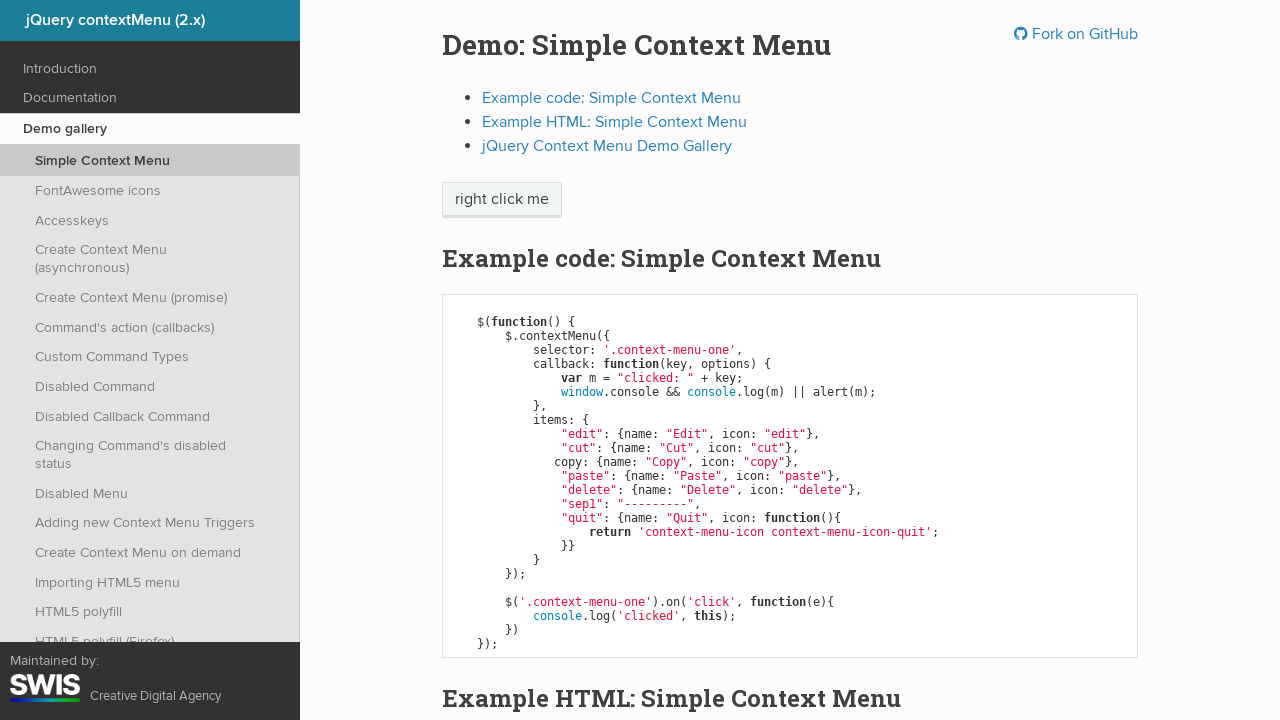

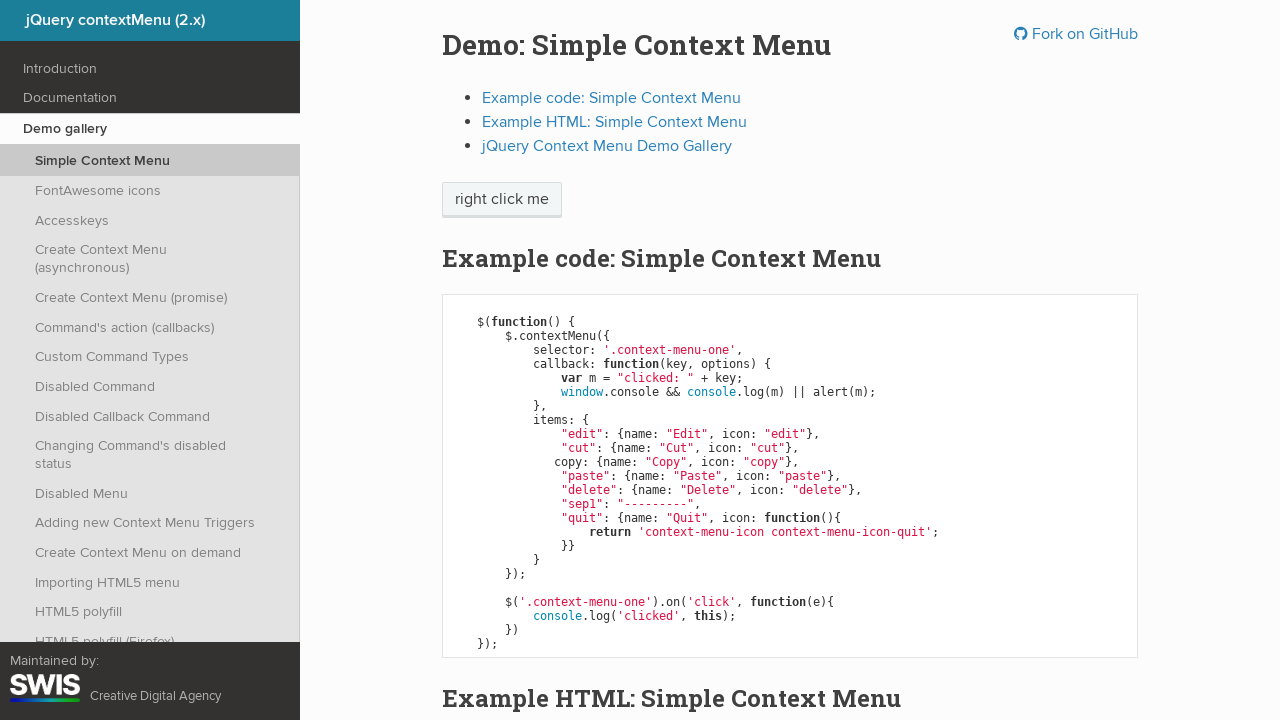